Tests checkbox functionality on a demo form page by verifying the page loads and clicking all three checkboxes

Starting URL: https://formy-project.herokuapp.com/checkbox

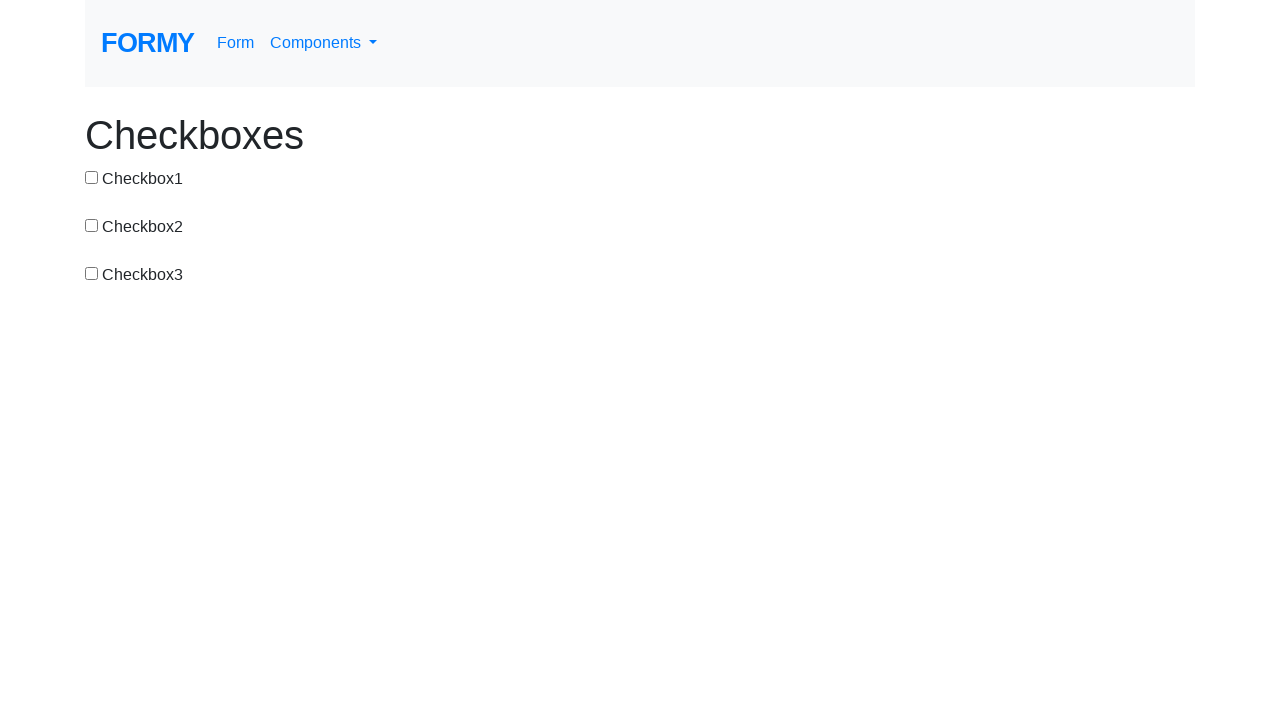

Page loaded - logo element confirmed
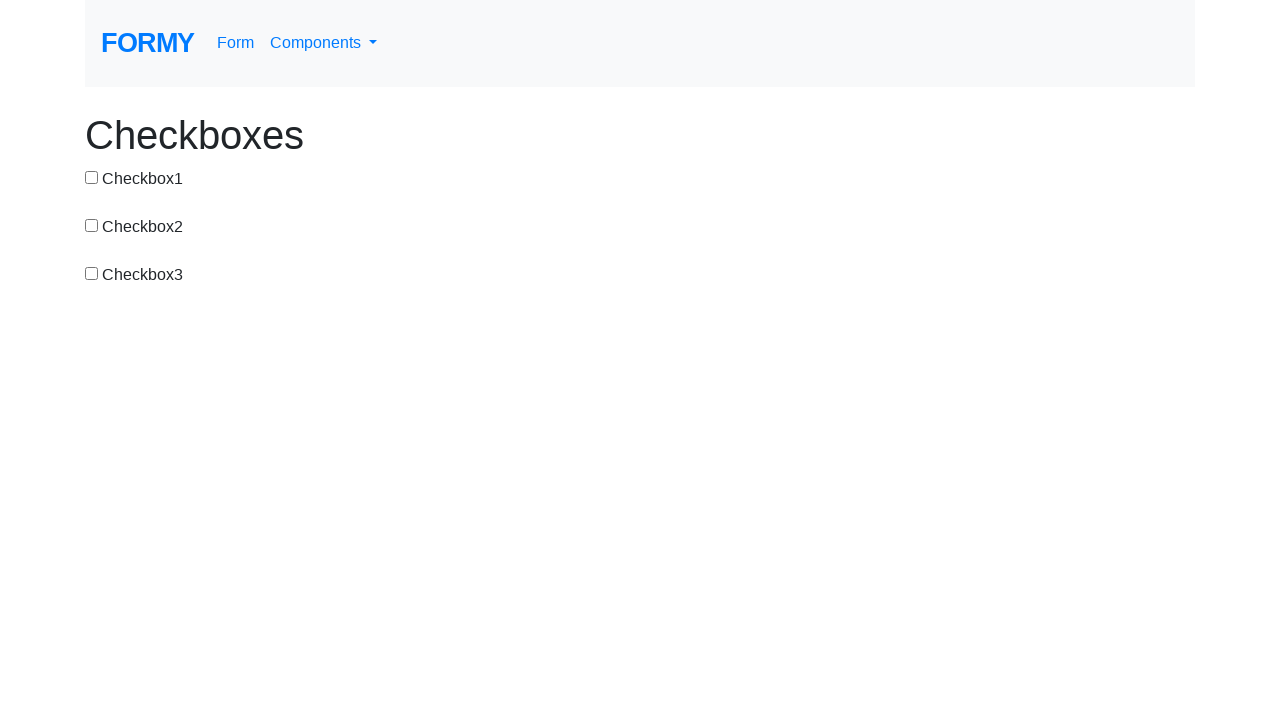

Clicked checkbox 1 at (92, 177) on #checkbox-1
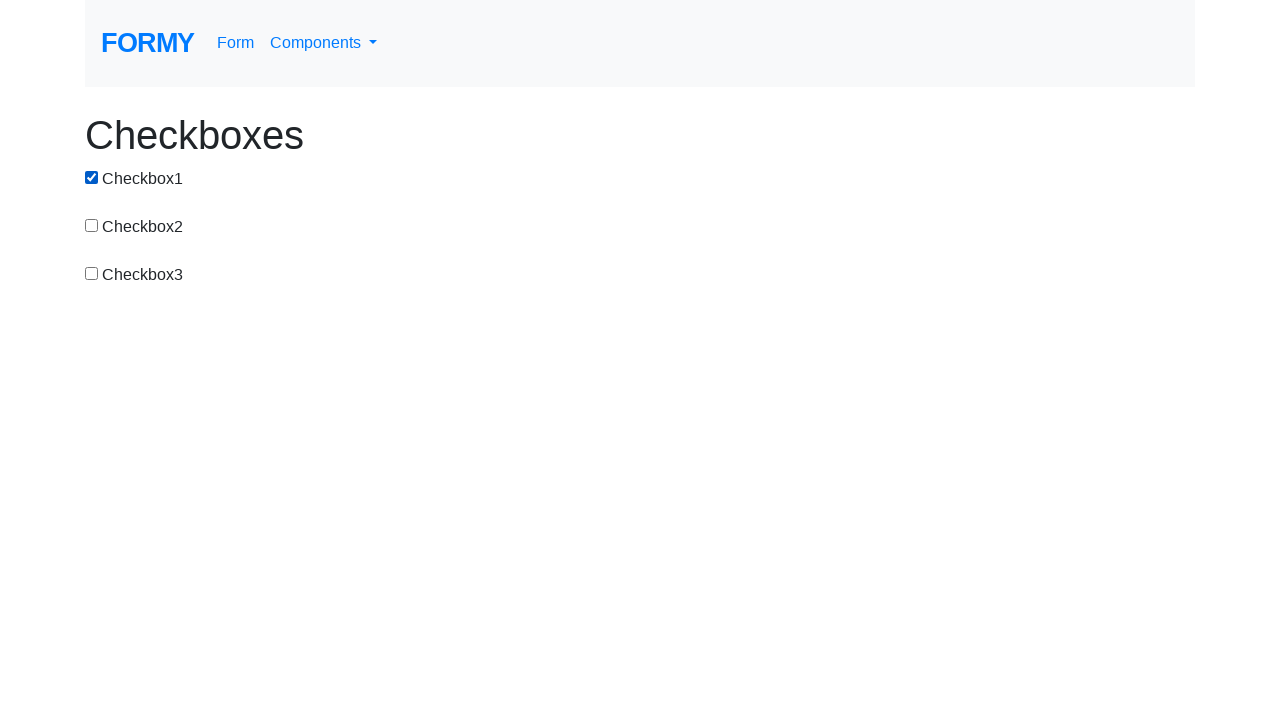

Clicked checkbox 2 at (92, 225) on #checkbox-2
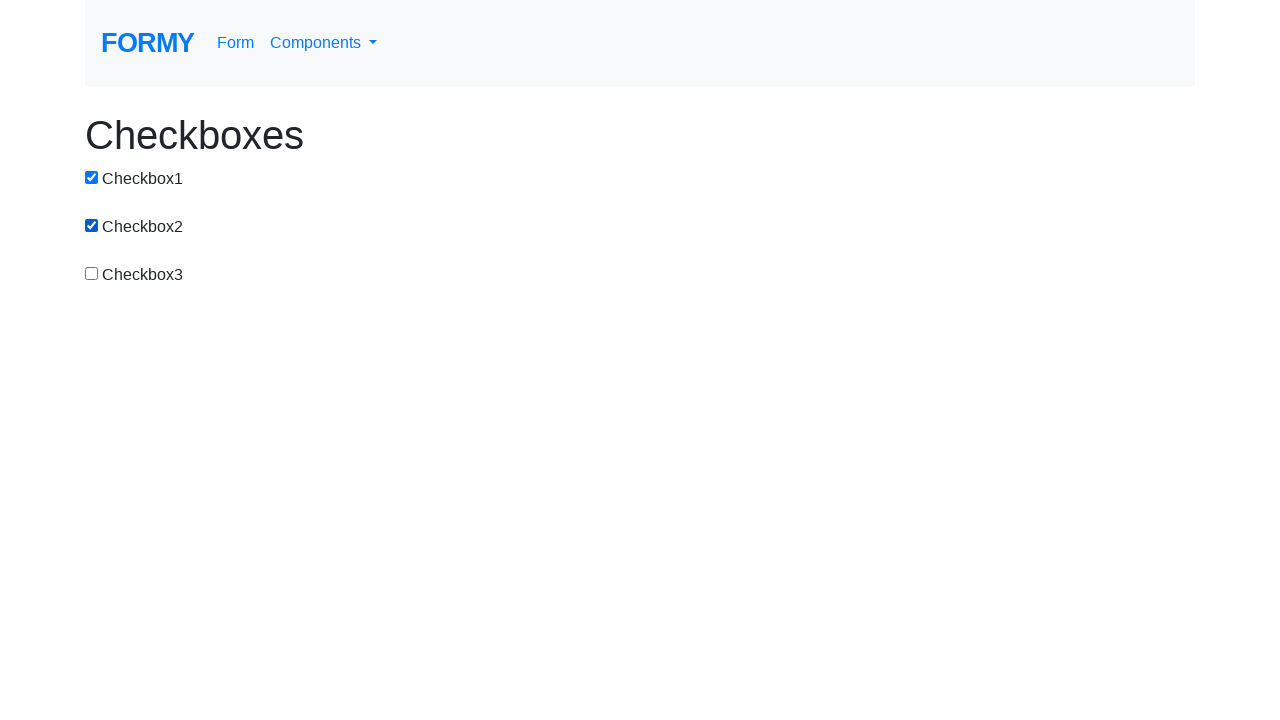

Clicked checkbox 3 at (92, 273) on #checkbox-3
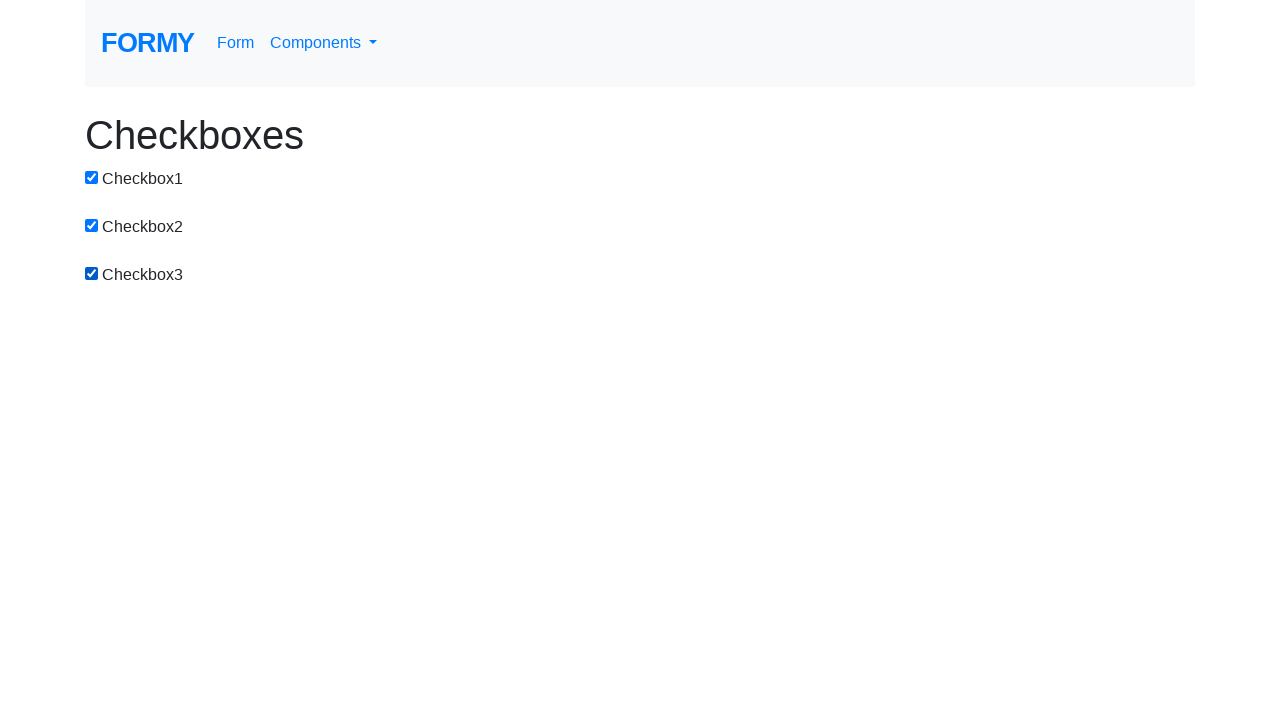

Verified checkbox 1 is checked
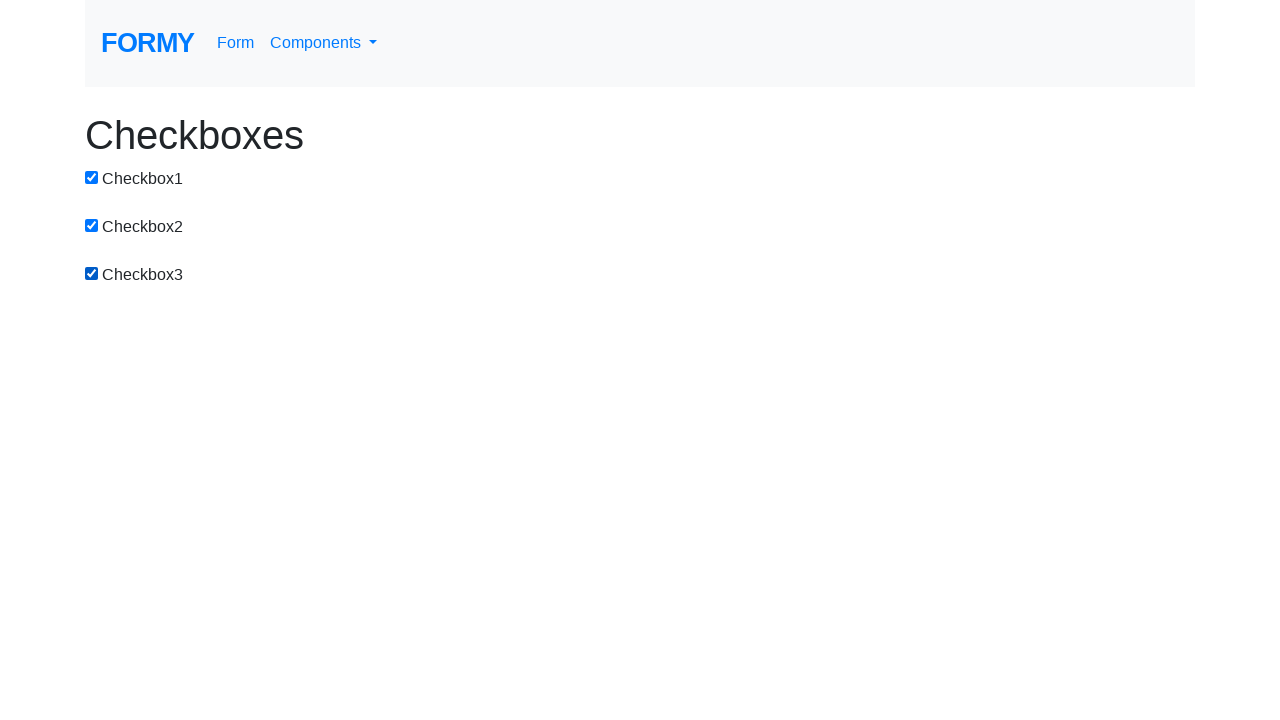

Verified checkbox 2 is checked
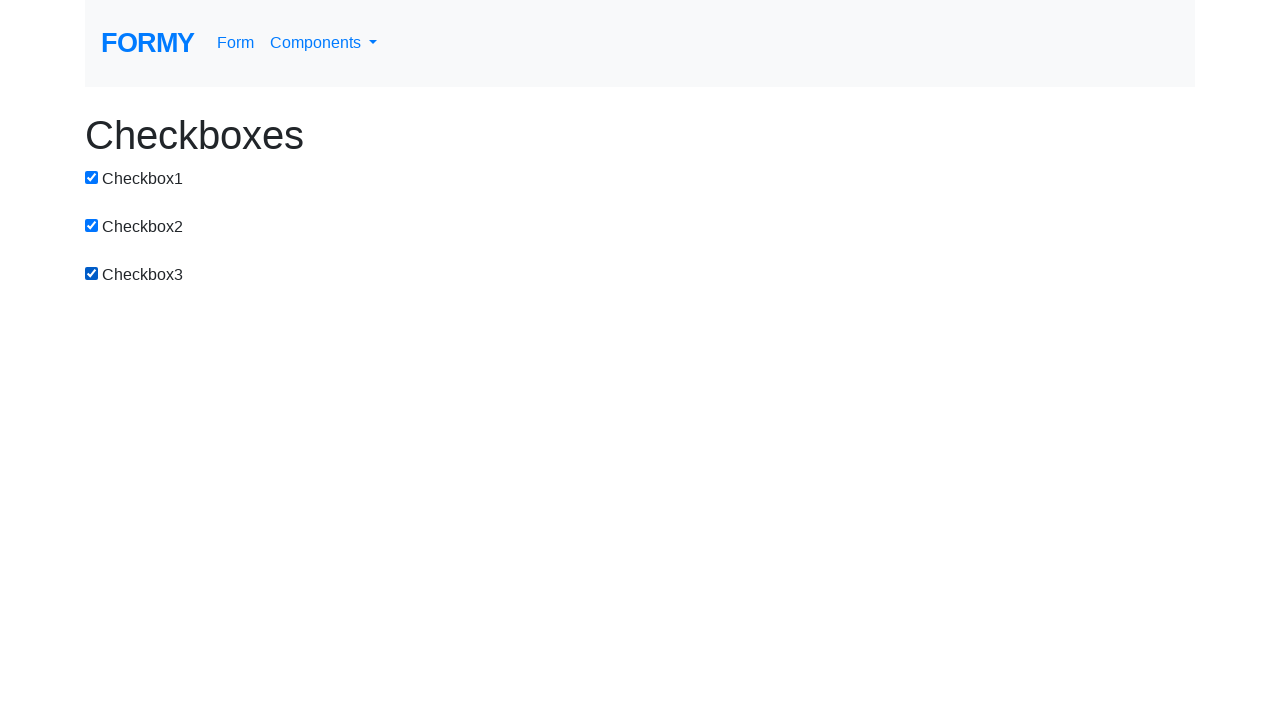

Verified checkbox 3 is checked
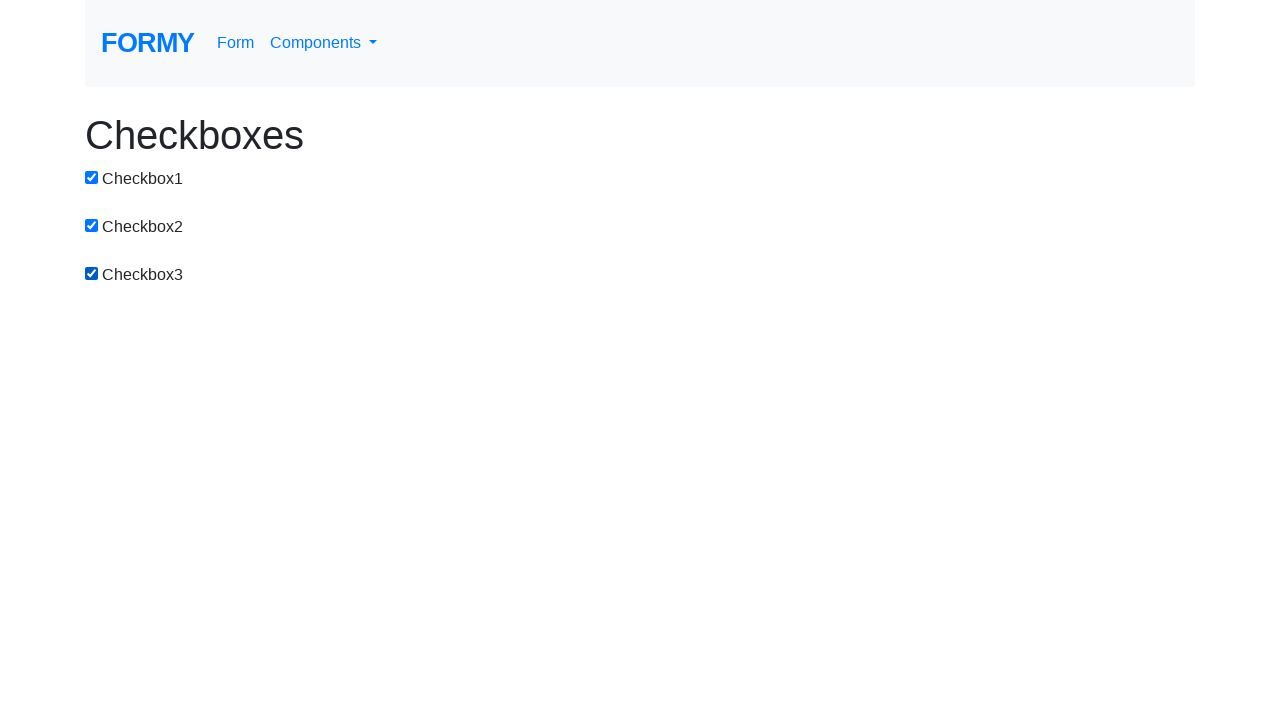

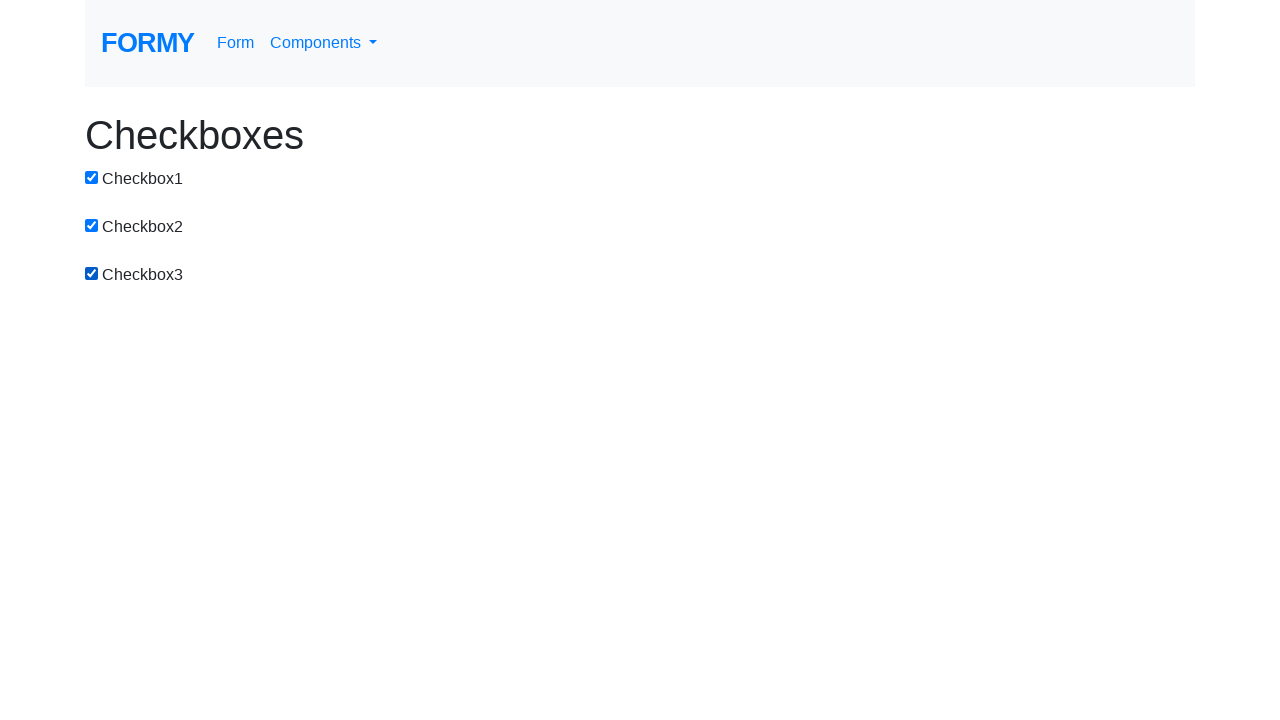